Tests checkbox and radio button interactions on a Selenium practice page by clicking multiple checkboxes (red, orange, green) and verifying the selection state of radio buttons (Internet Explorer, Opera).

Starting URL: https://selenium08.blogspot.com/2019/07/check-box-and-radio-buttons.html

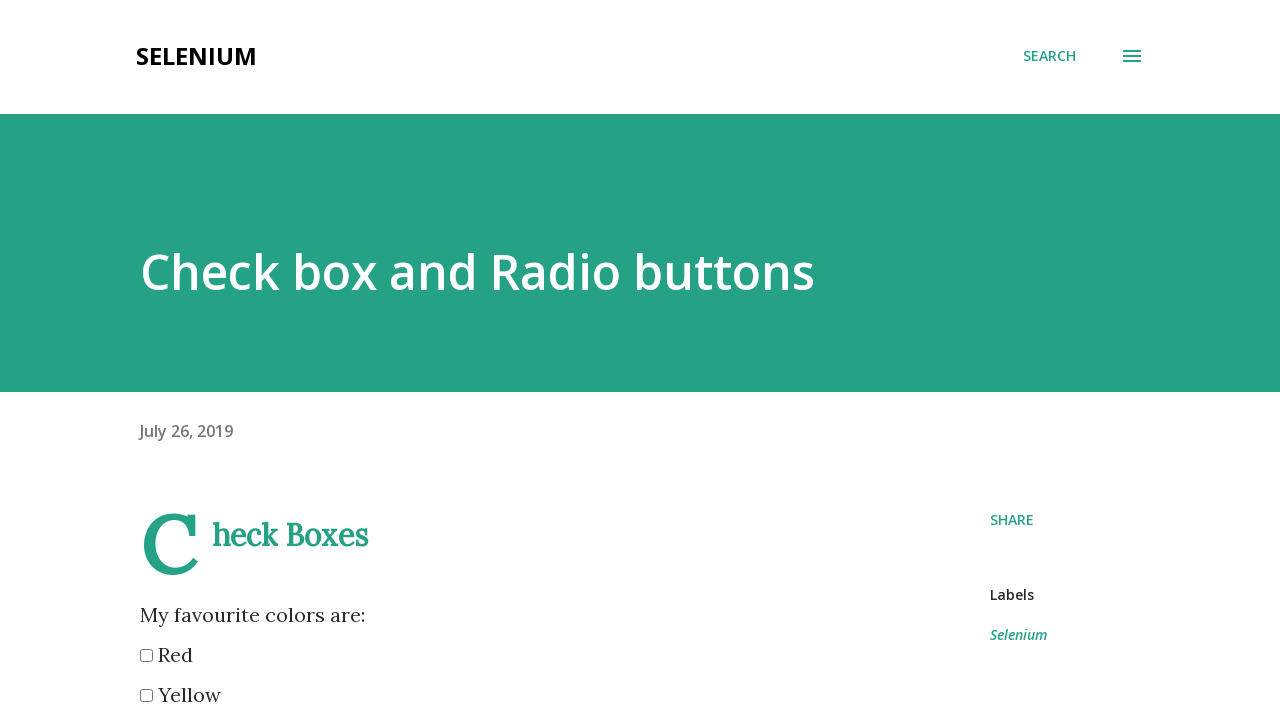

Red checkbox element located and confirmed visible
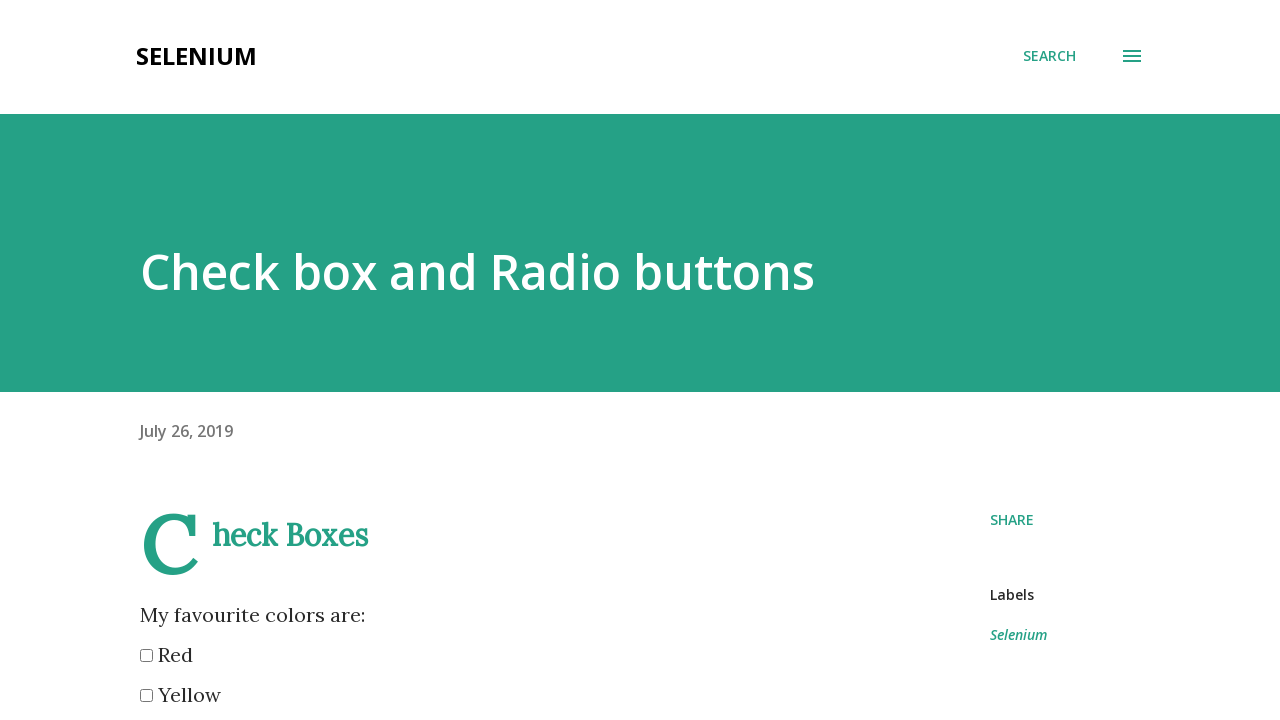

Clicked red checkbox at (146, 656) on xpath=//*[@id='post-body-7702345506409447484']/div/input[1]
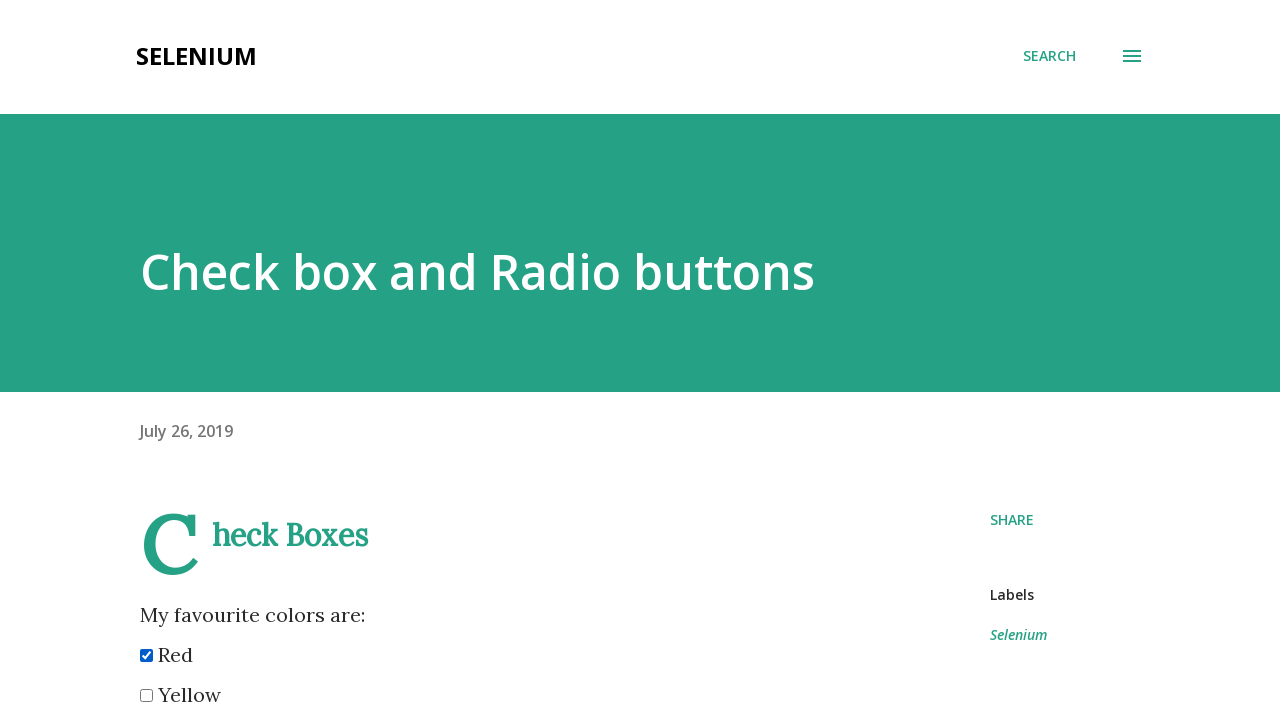

Clicked orange checkbox at (146, 360) on xpath=//*[@id='post-body-7702345506409447484']/div/input[4]
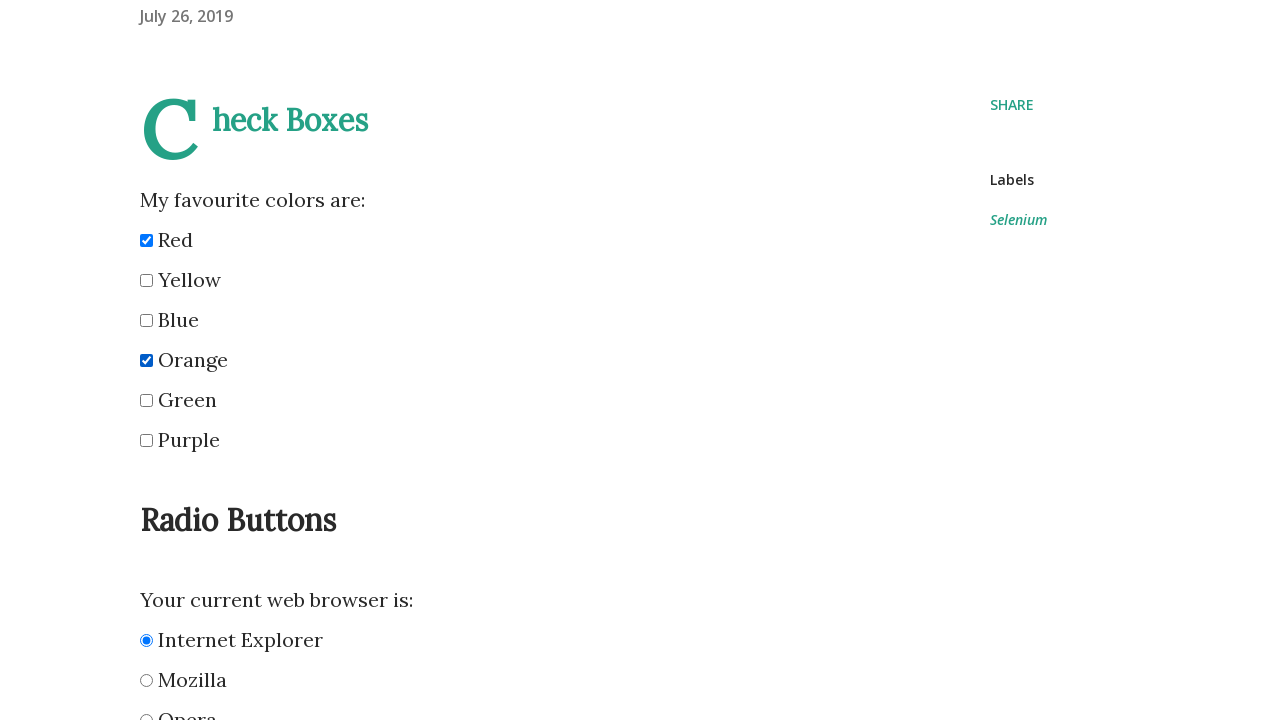

Clicked green checkbox at (146, 400) on xpath=//*[@id='post-body-7702345506409447484']/div/input[5]
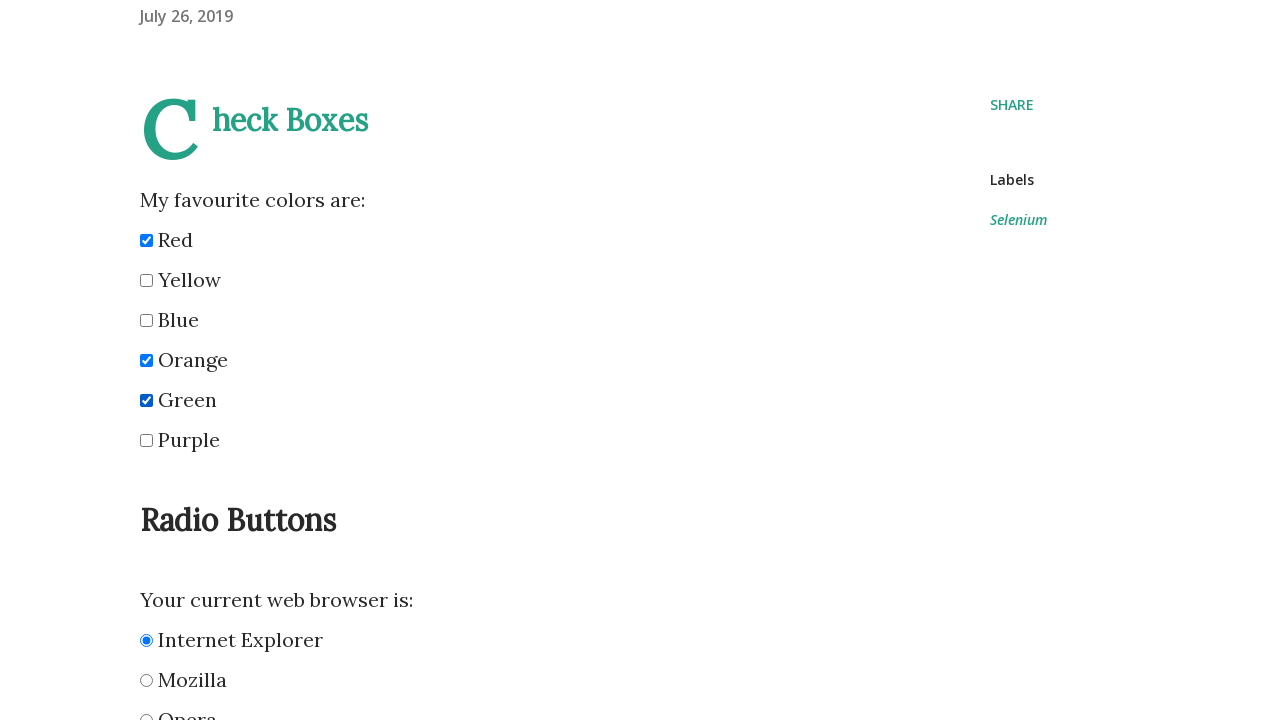

Internet Explorer radio button element located and confirmed visible
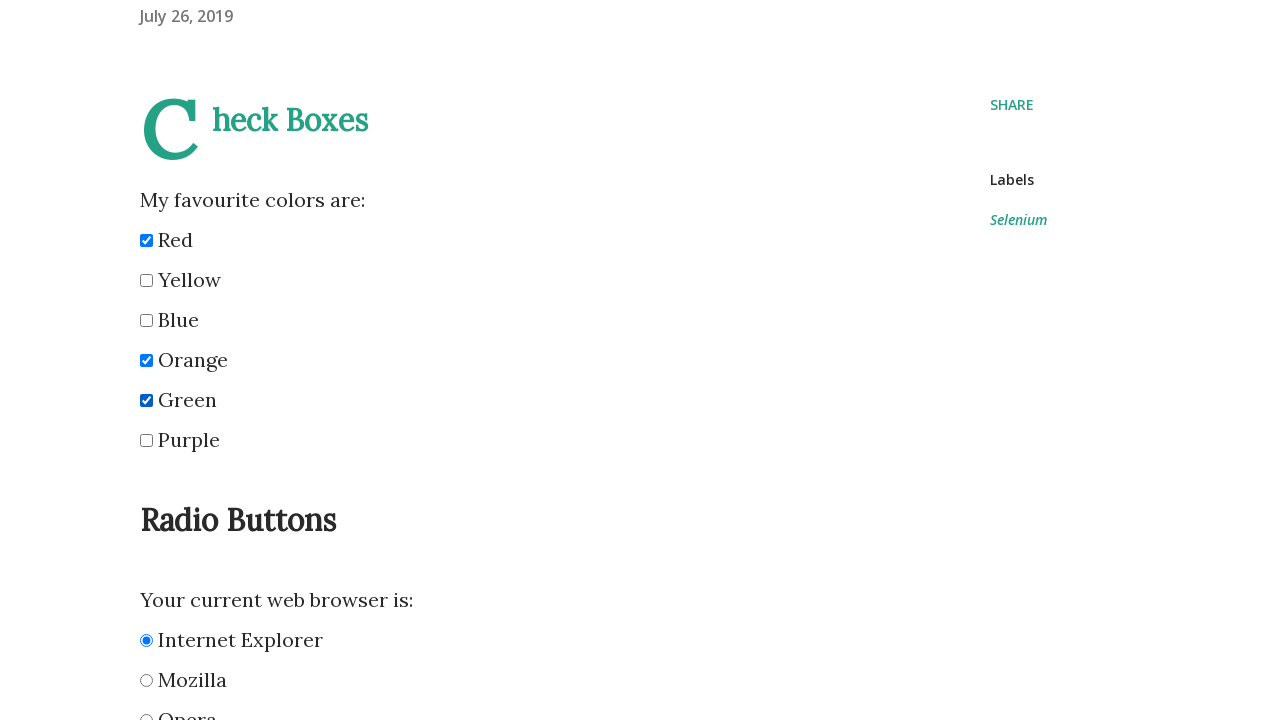

Opera radio button element located and confirmed visible
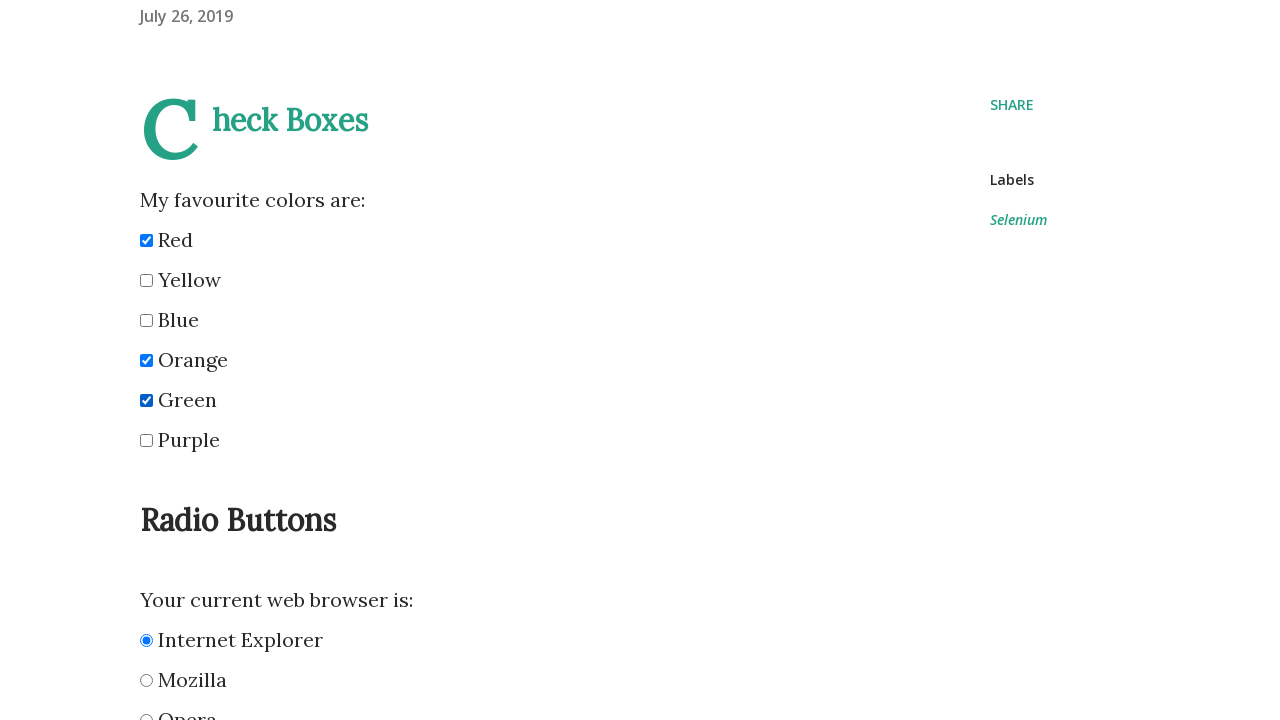

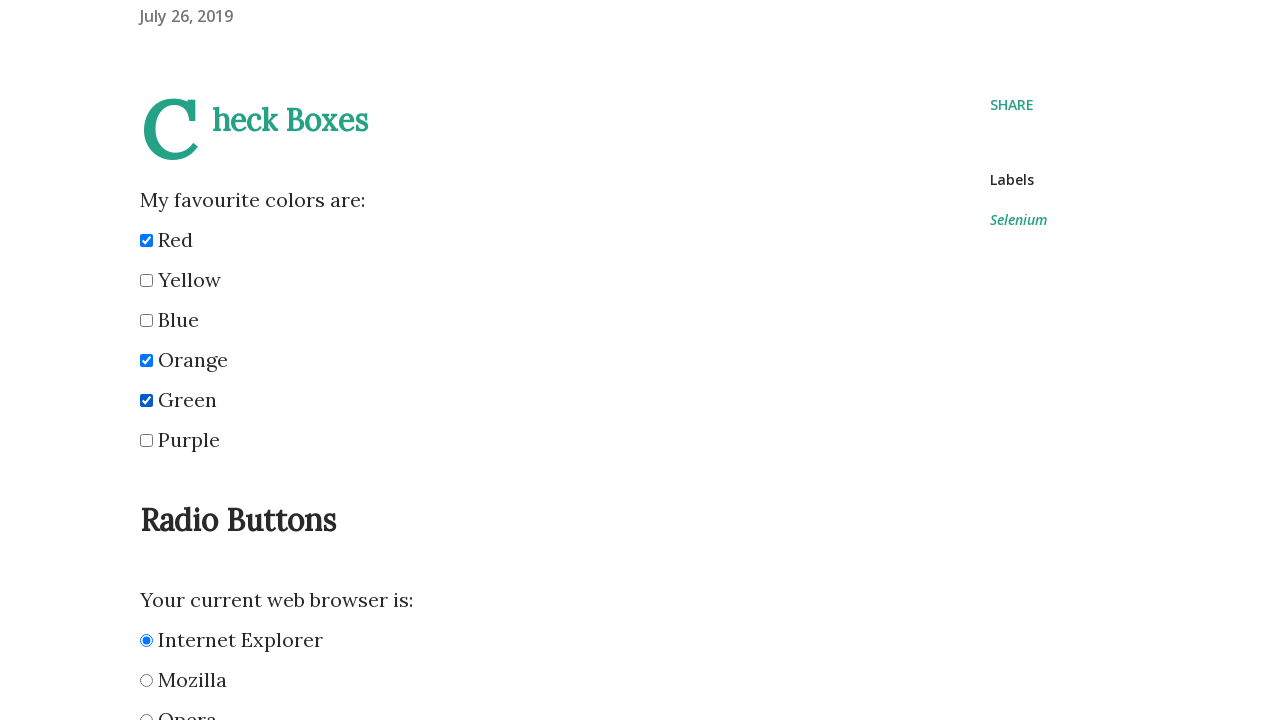